Tests that todo data persists after page reload

Starting URL: https://demo.playwright.dev/todomvc

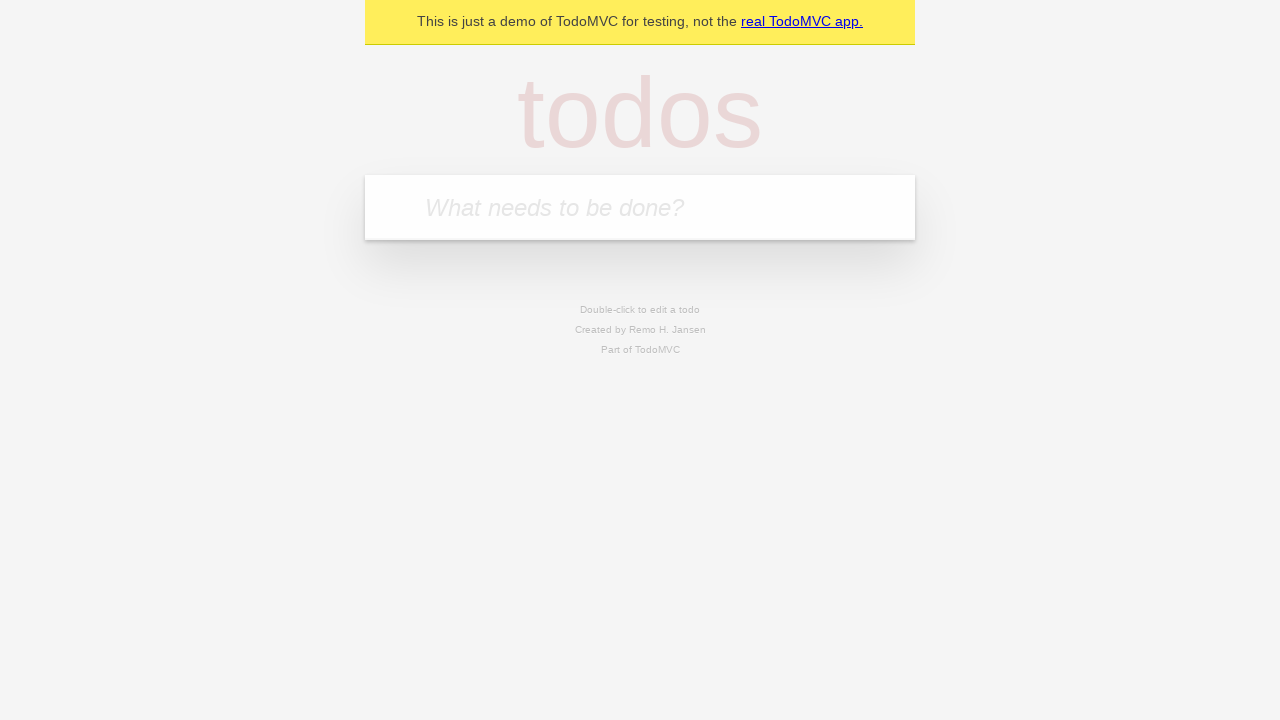

Filled todo input with 'buy some cheese' on internal:attr=[placeholder="What needs to be done?"i]
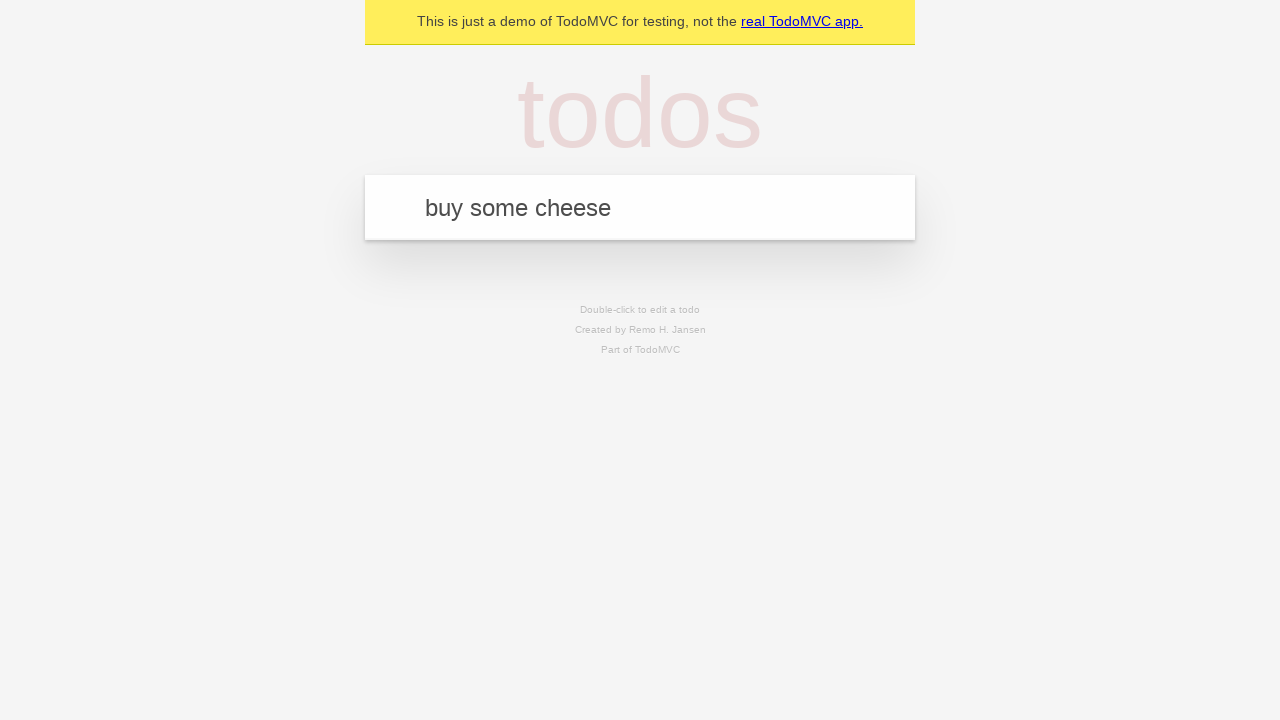

Pressed Enter to create first todo on internal:attr=[placeholder="What needs to be done?"i]
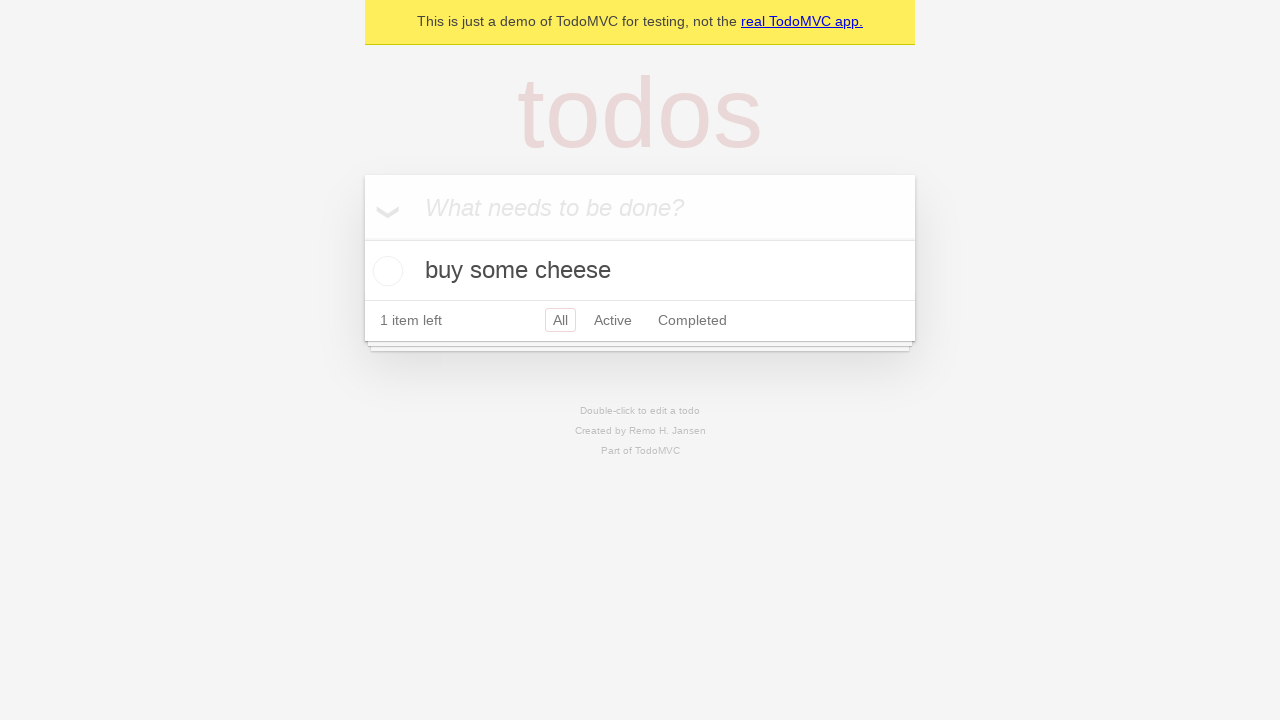

Filled todo input with 'feed the cat' on internal:attr=[placeholder="What needs to be done?"i]
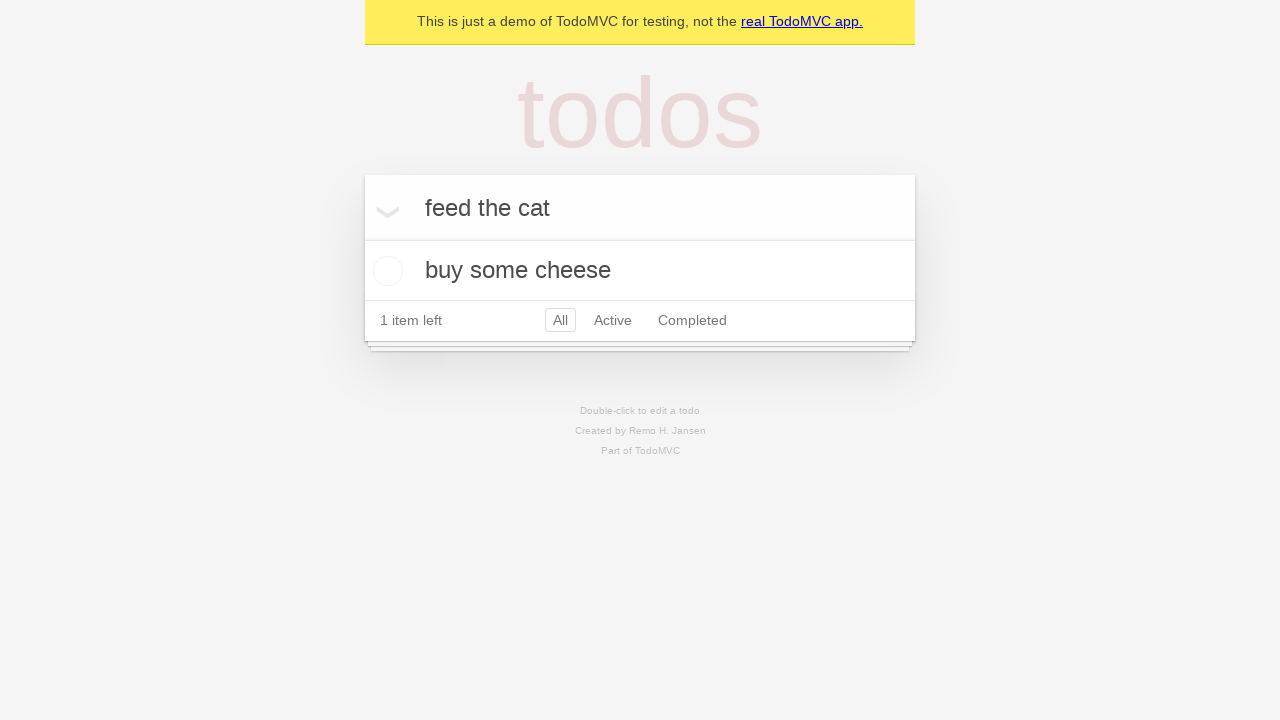

Pressed Enter to create second todo on internal:attr=[placeholder="What needs to be done?"i]
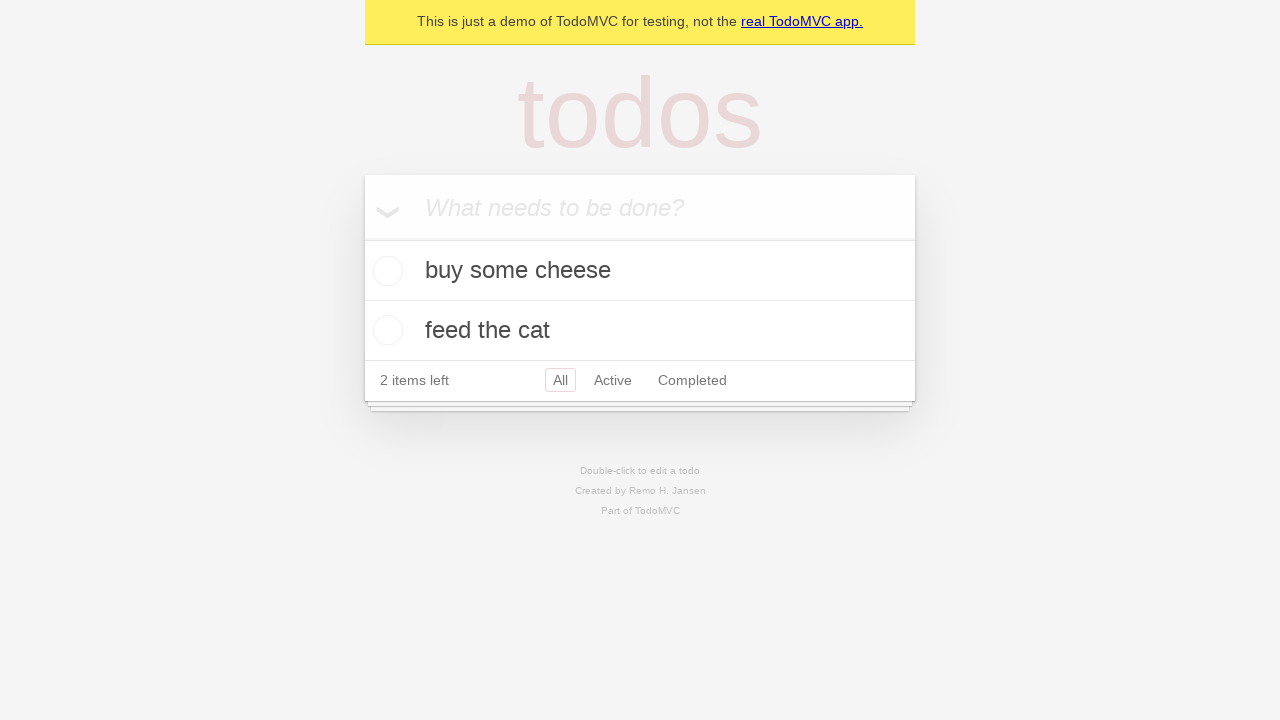

Checked checkbox to mark first todo as complete at (385, 271) on internal:testid=[data-testid="todo-item"s] >> nth=0 >> internal:role=checkbox
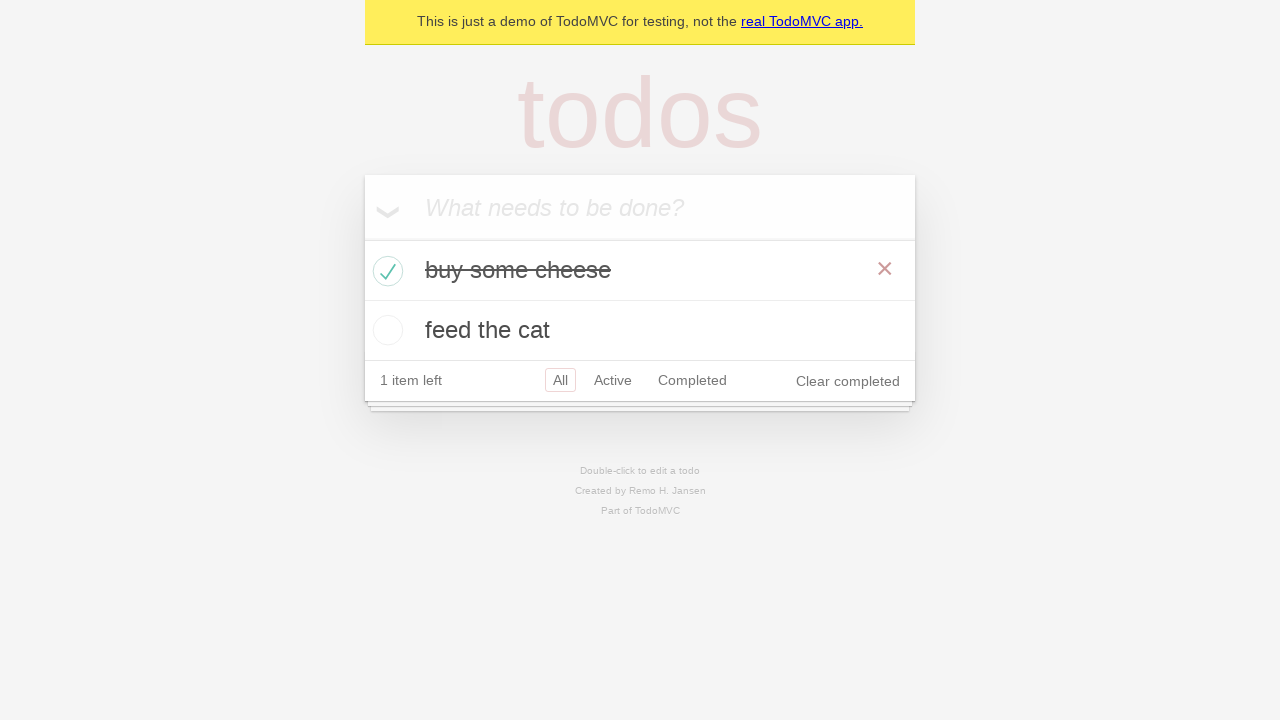

Reloaded page to test data persistence
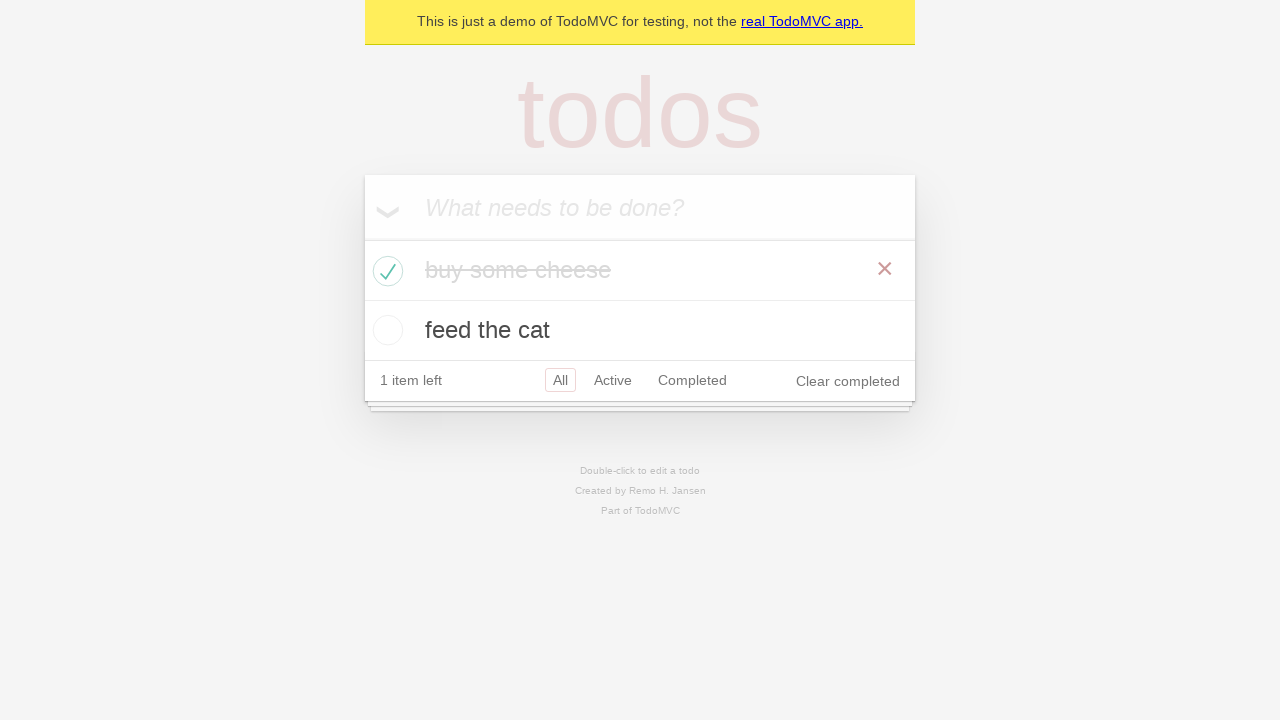

Todos loaded after page reload
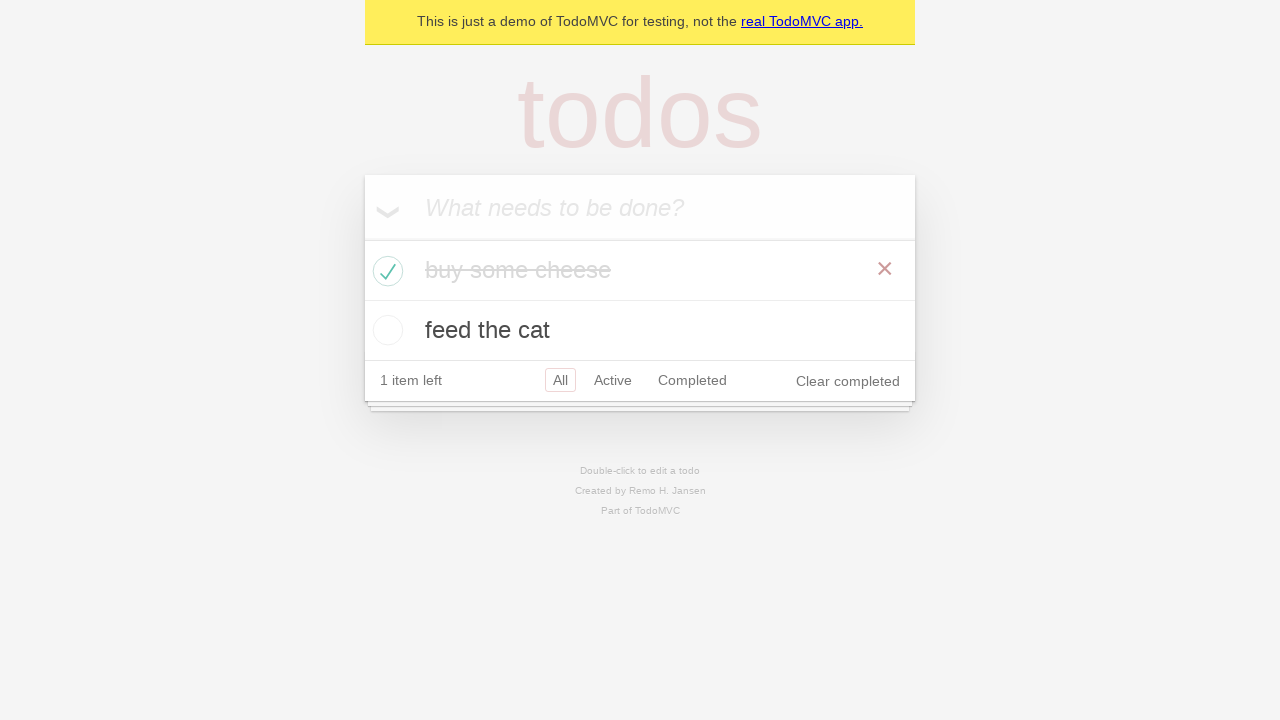

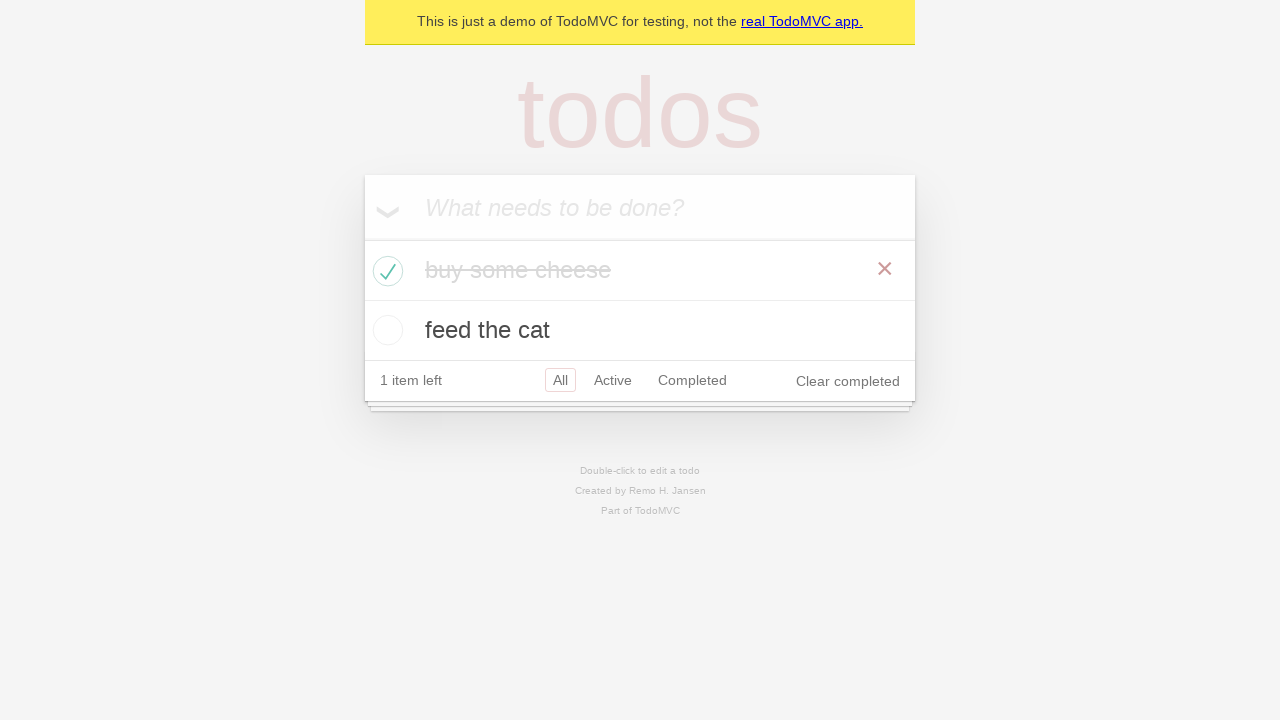